Tests clicking the Try again button after completing the game to restart

Starting URL: https://shemsvcollege.github.io/Trivia/

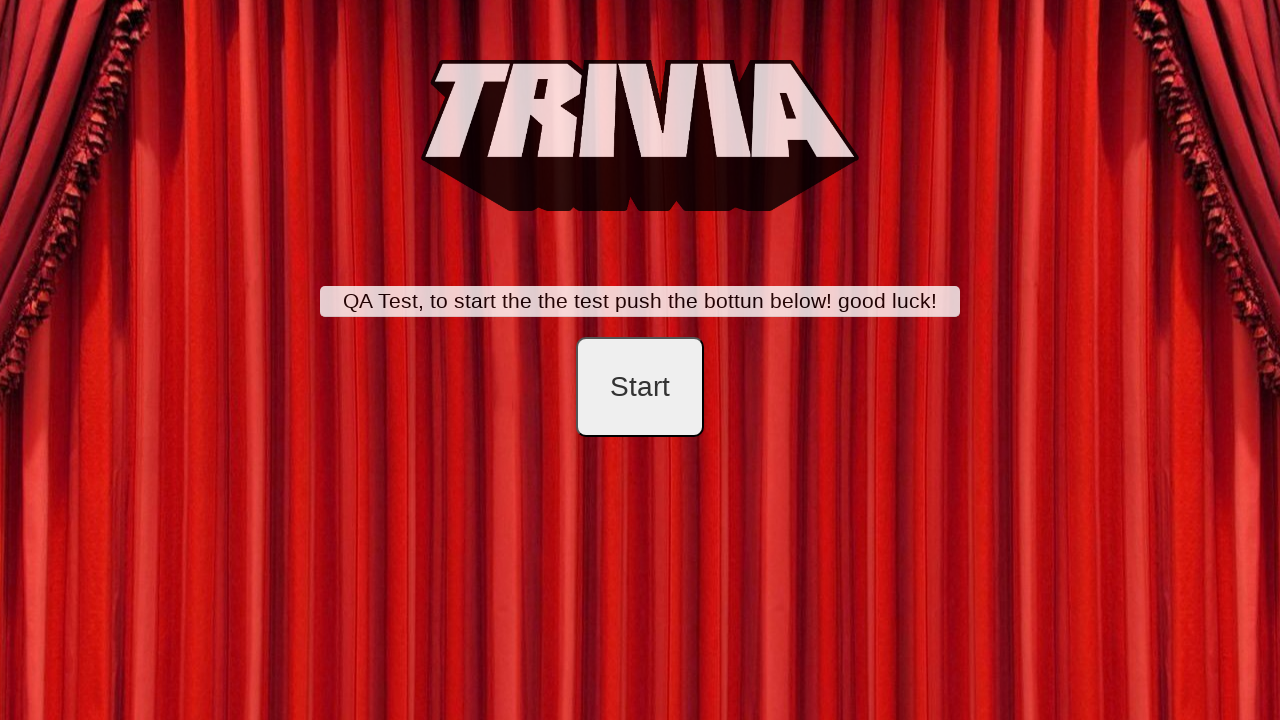

Clicked start button at (640, 387) on #startB
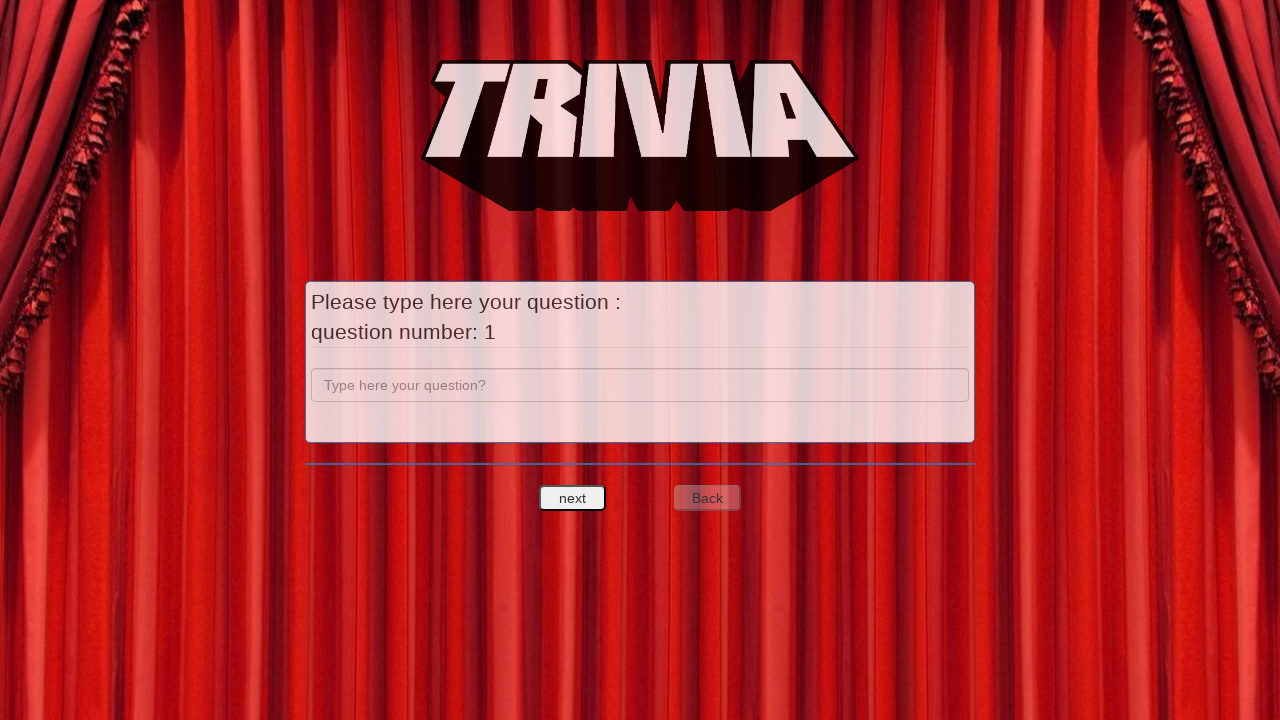

Filled question 1 field with 'a' on input[name='question']
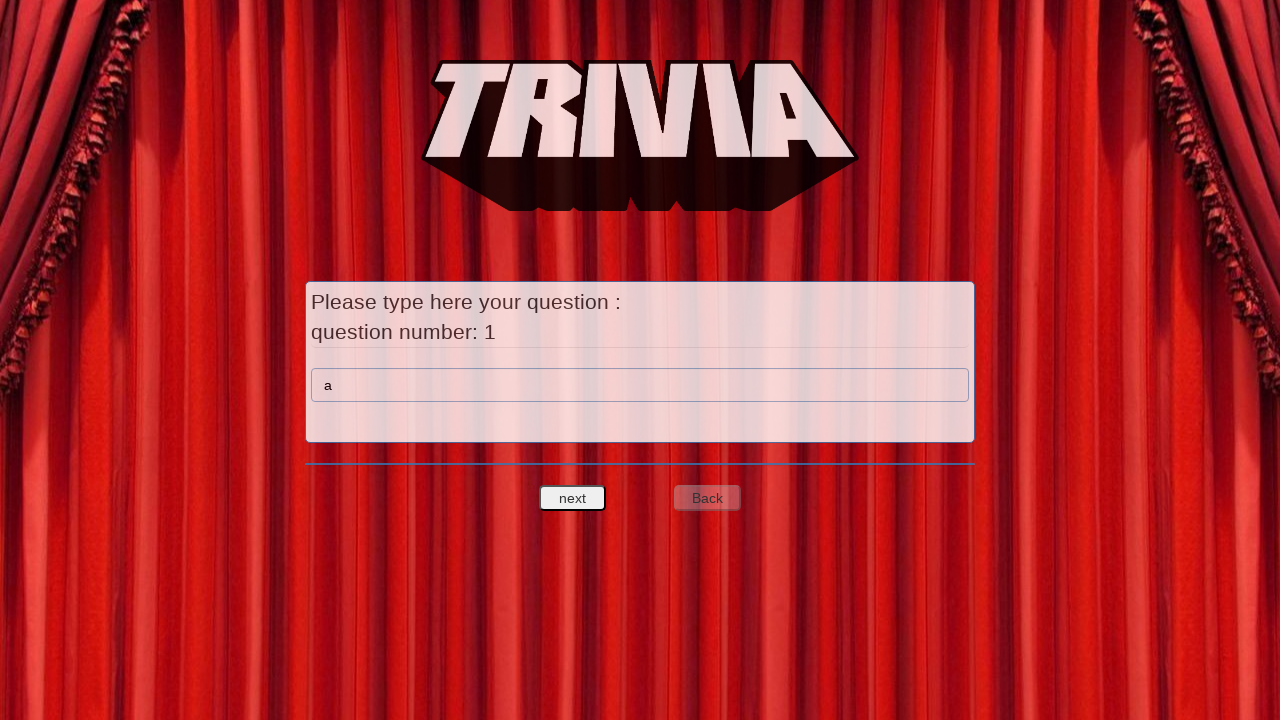

Clicked next to proceed to question 1 answers at (573, 498) on #nextquest
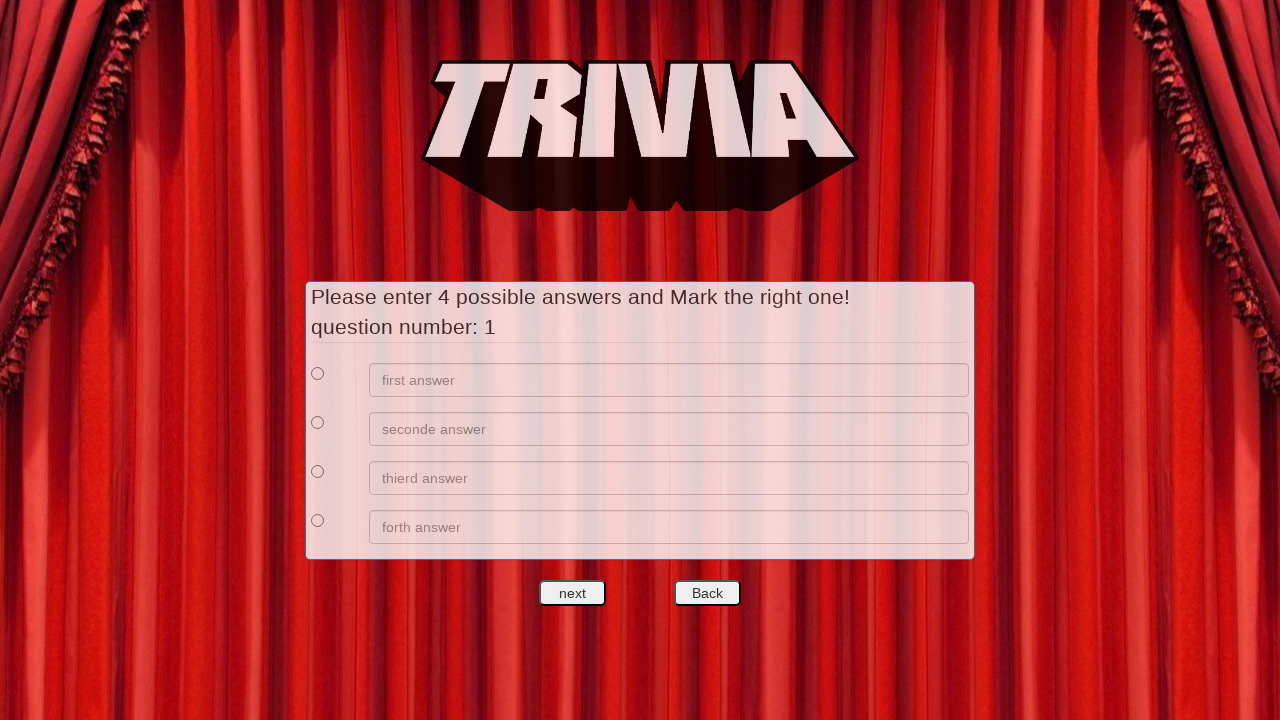

Filled answer 1 with 'a' on xpath=//*[@id='answers']/div[1]/div[2]/input
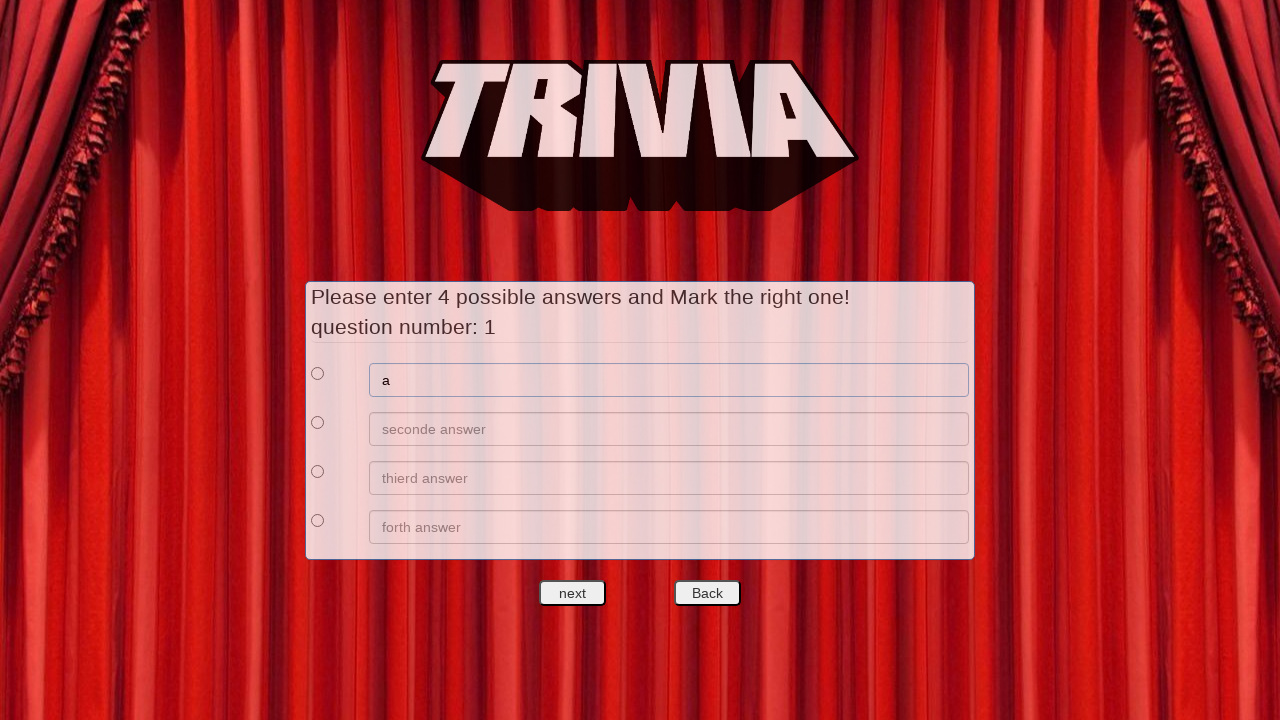

Filled answer 2 with 'b' on xpath=//*[@id='answers']/div[2]/div[2]/input
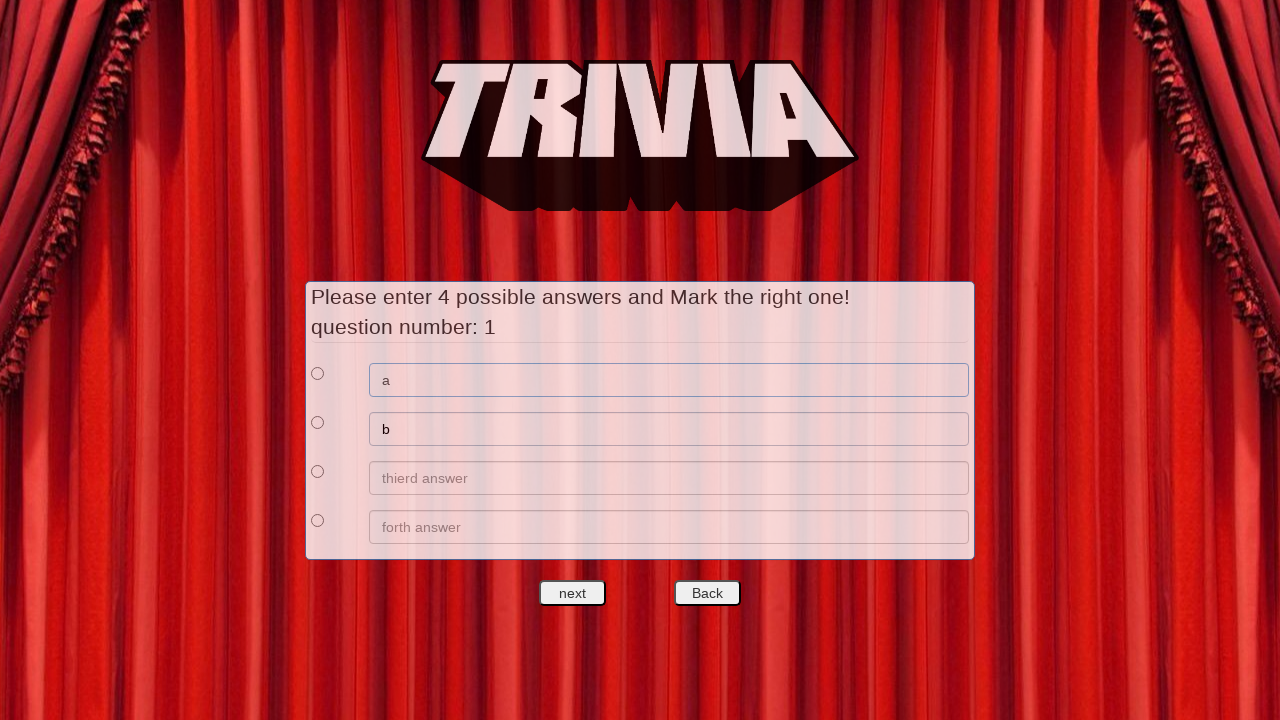

Filled answer 3 with 'c' on xpath=//*[@id='answers']/div[3]/div[2]/input
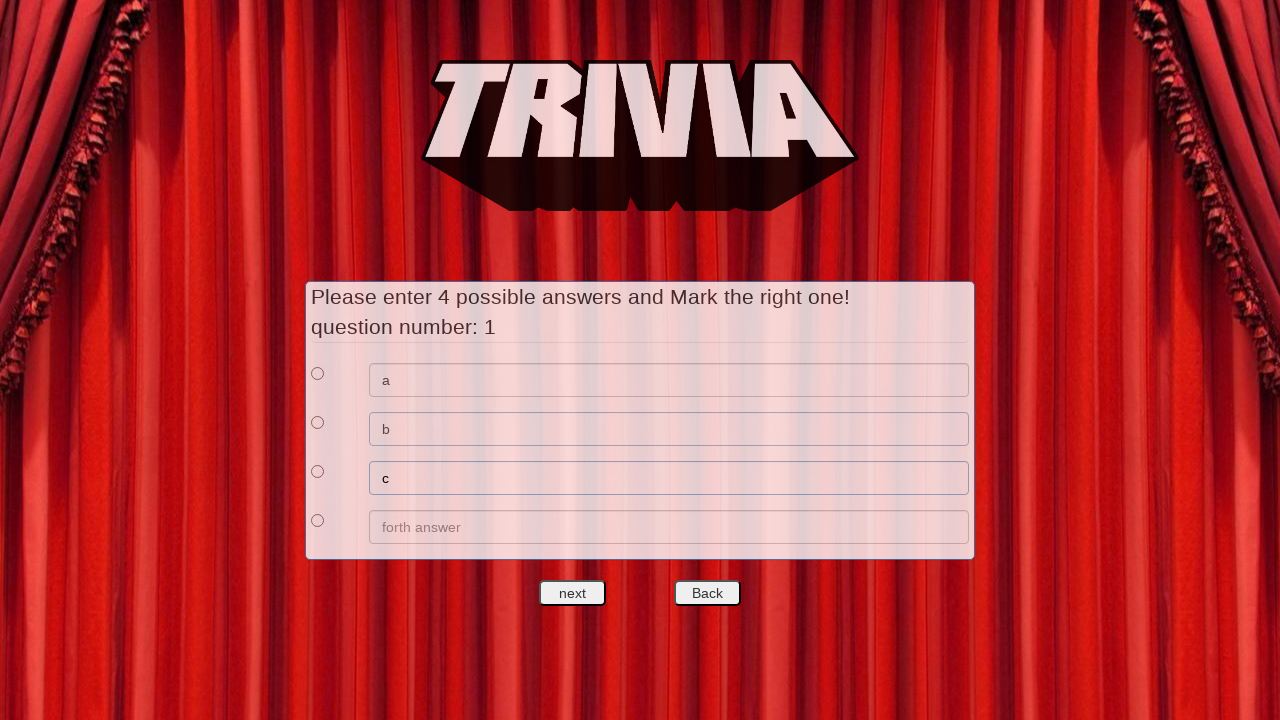

Filled answer 4 with 'd' on xpath=//*[@id='answers']/div[4]/div[2]/input
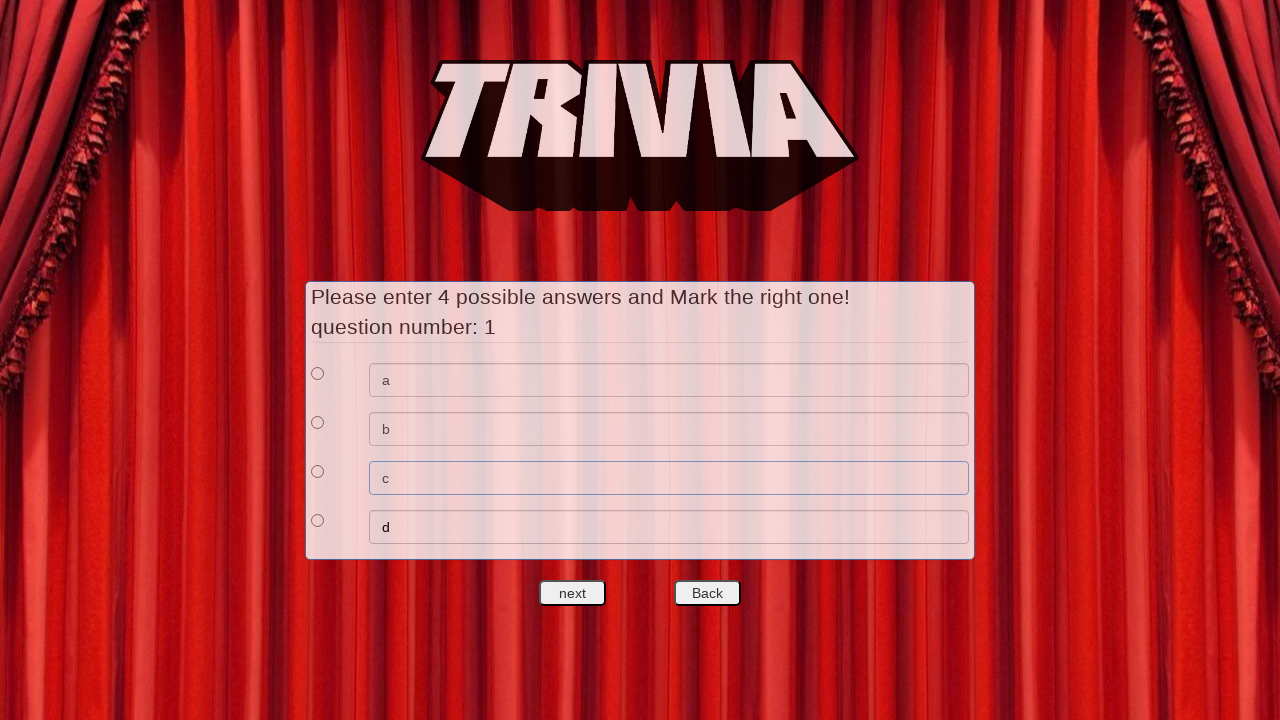

Selected answer 1 as correct for question 1 at (318, 373) on xpath=//*[@id='answers']/div[1]/div[1]/input
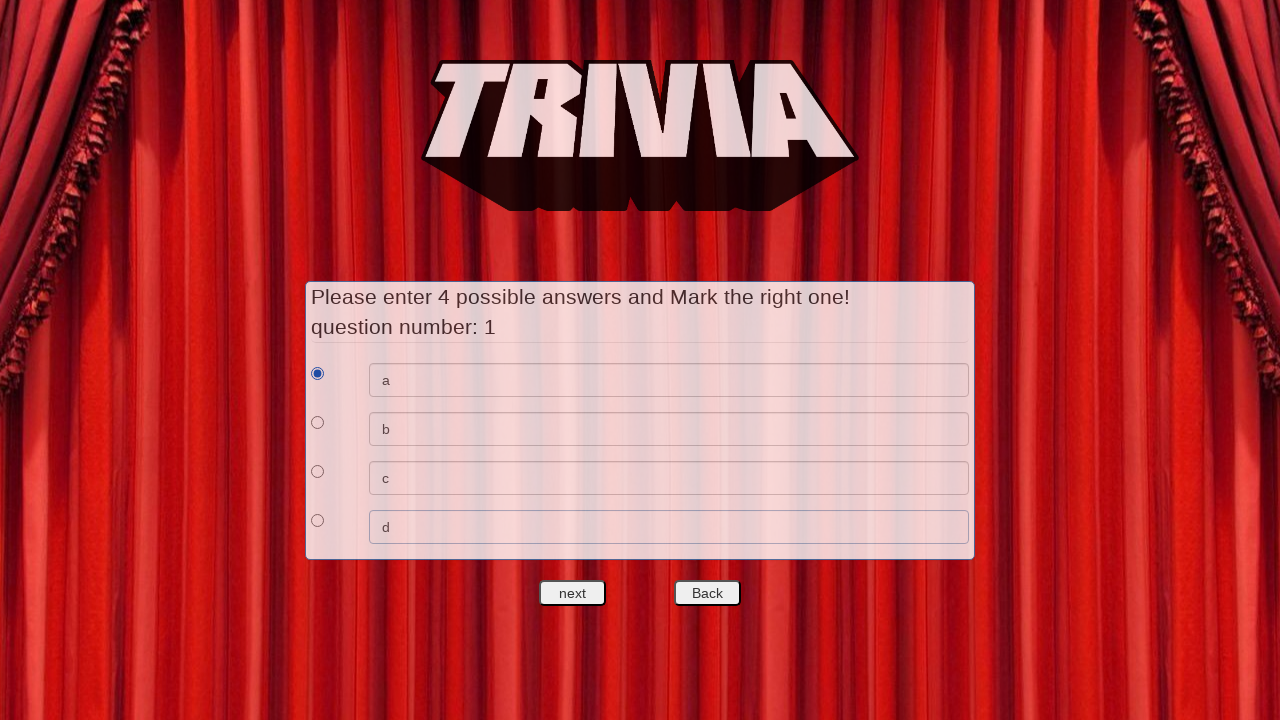

Clicked next to proceed from question 1 at (573, 593) on #nextquest
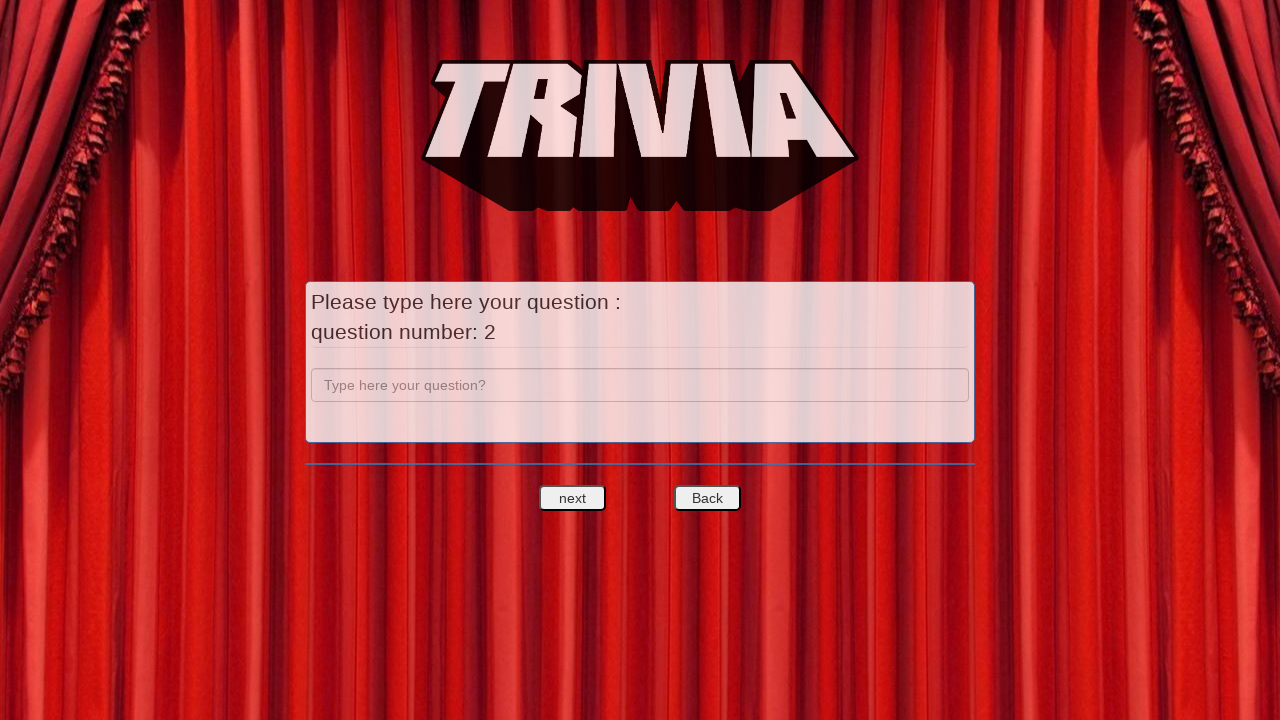

Filled question 2 field with 'b' on input[name='question']
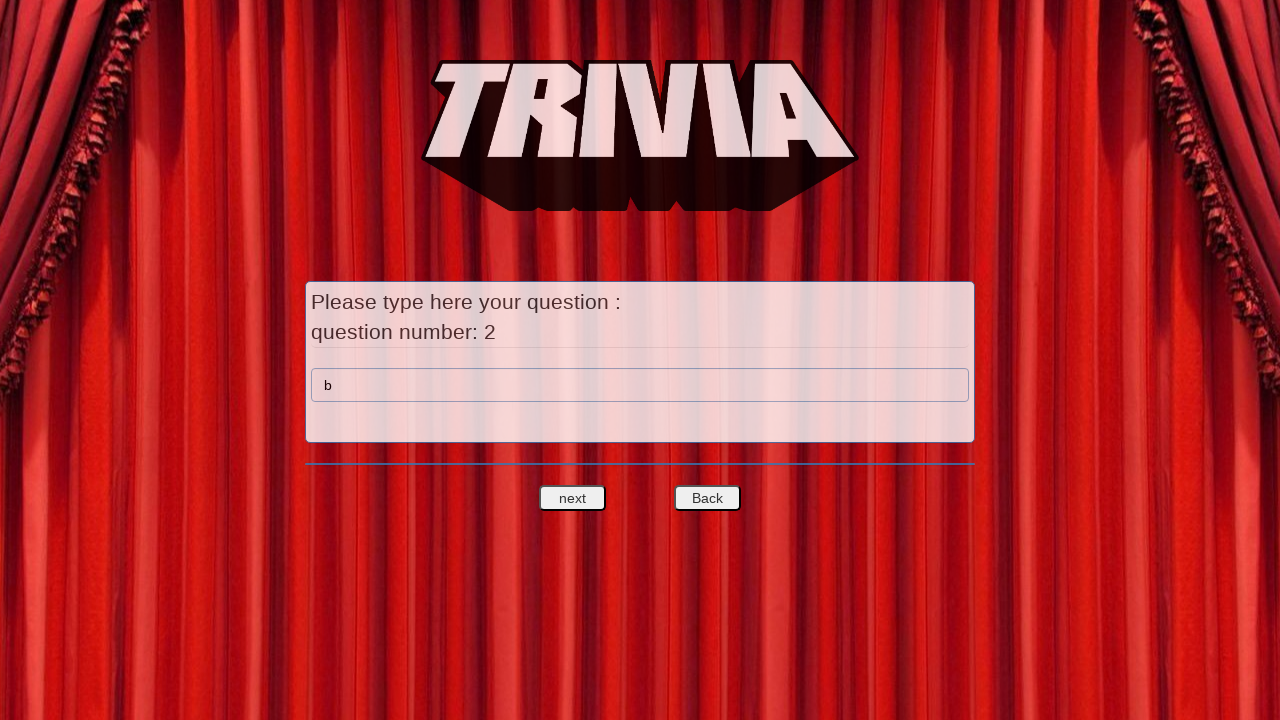

Clicked next to proceed to question 2 answers at (573, 498) on #nextquest
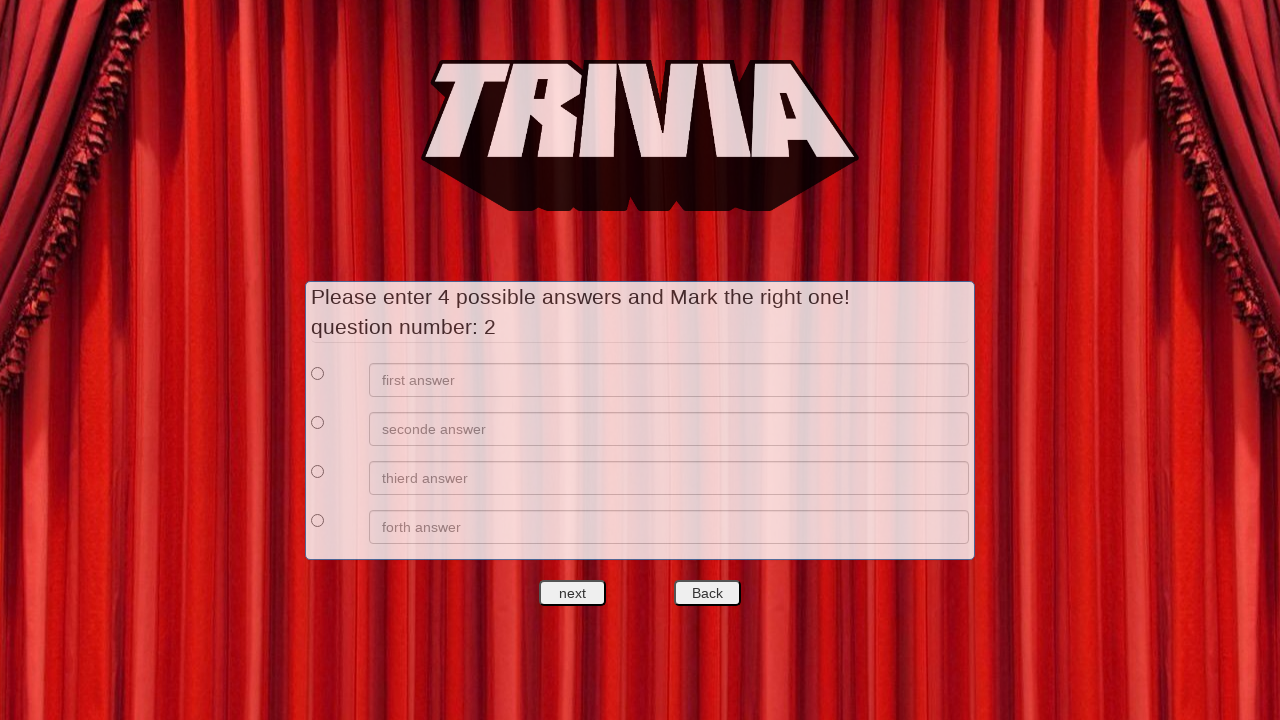

Filled answer 1 with 'e' on xpath=//*[@id='answers']/div[1]/div[2]/input
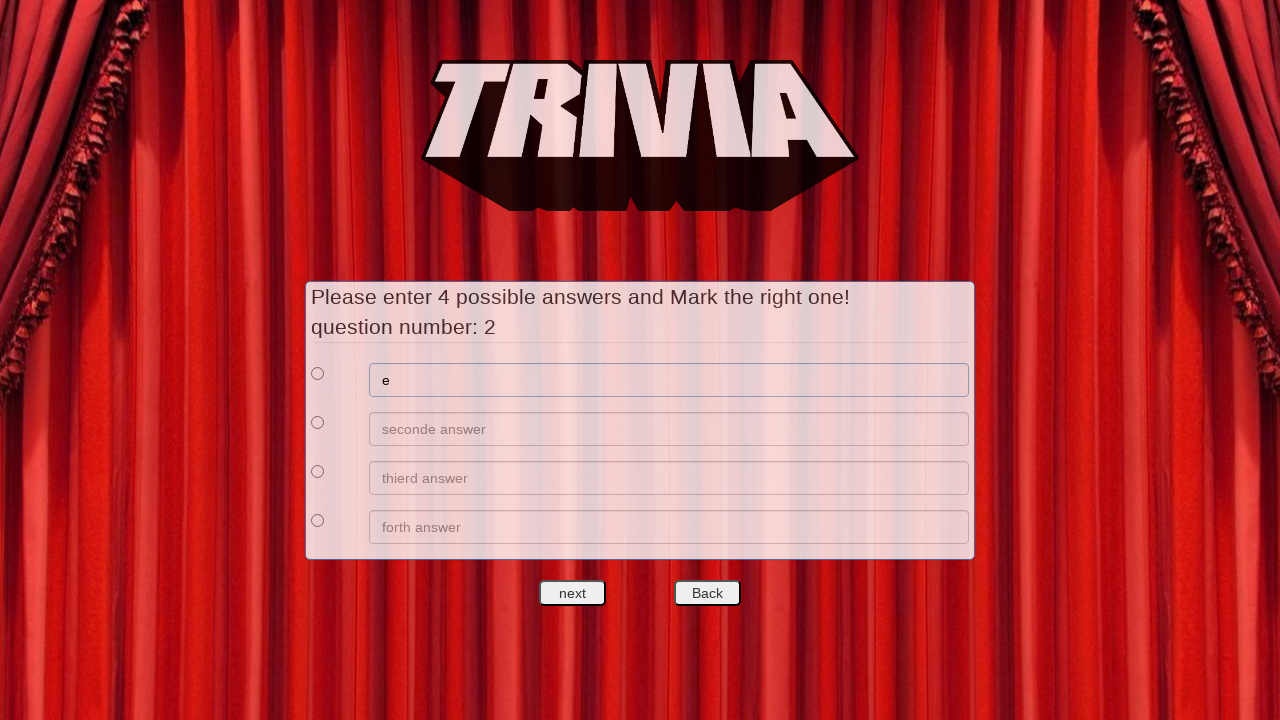

Filled answer 2 with 'f' on xpath=//*[@id='answers']/div[2]/div[2]/input
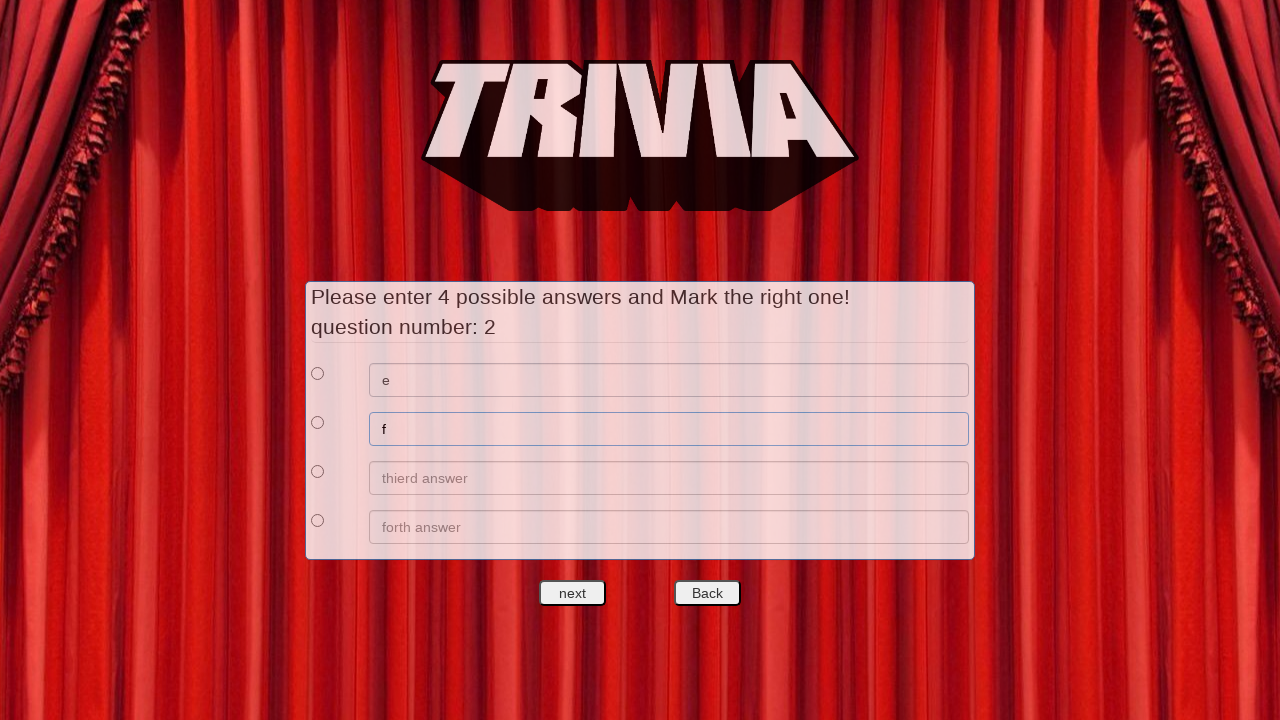

Filled answer 3 with 'g' on xpath=//*[@id='answers']/div[3]/div[2]/input
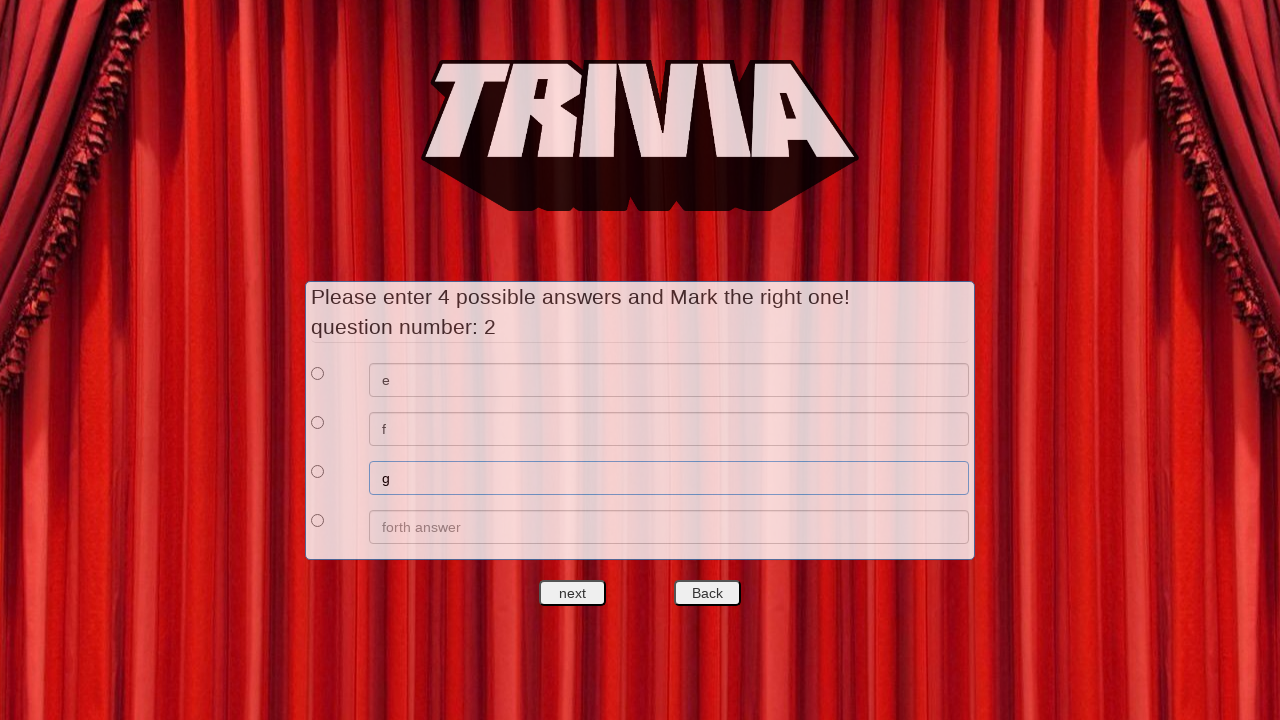

Filled answer 4 with 'h' on xpath=//*[@id='answers']/div[4]/div[2]/input
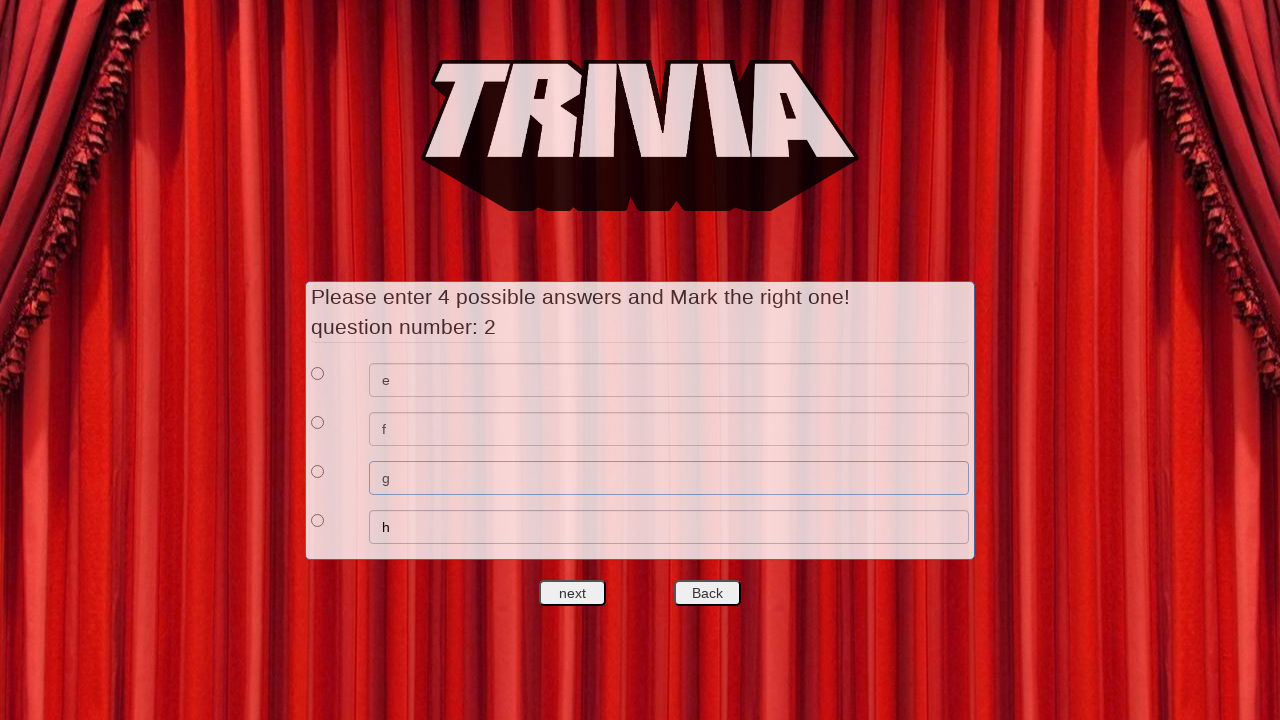

Selected answer 1 as correct for question 2 at (318, 373) on xpath=//*[@id='answers']/div[1]/div[1]/input
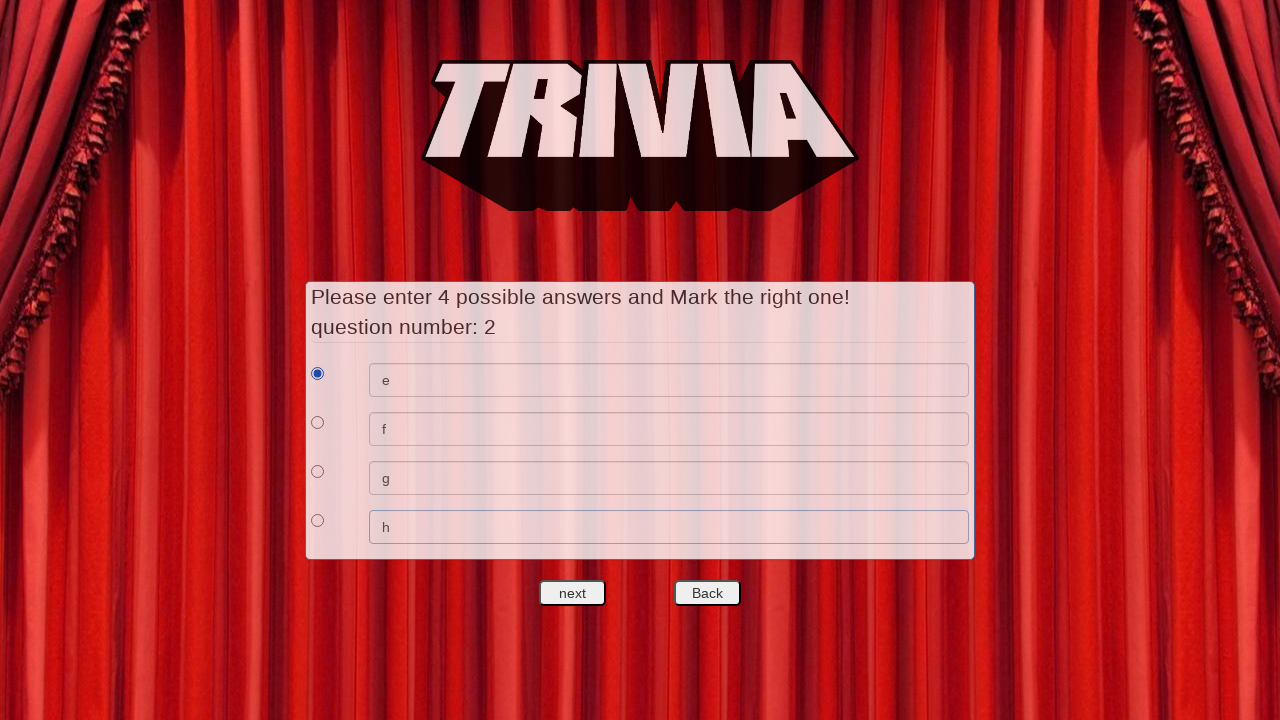

Clicked next to proceed from question 2 at (573, 593) on #nextquest
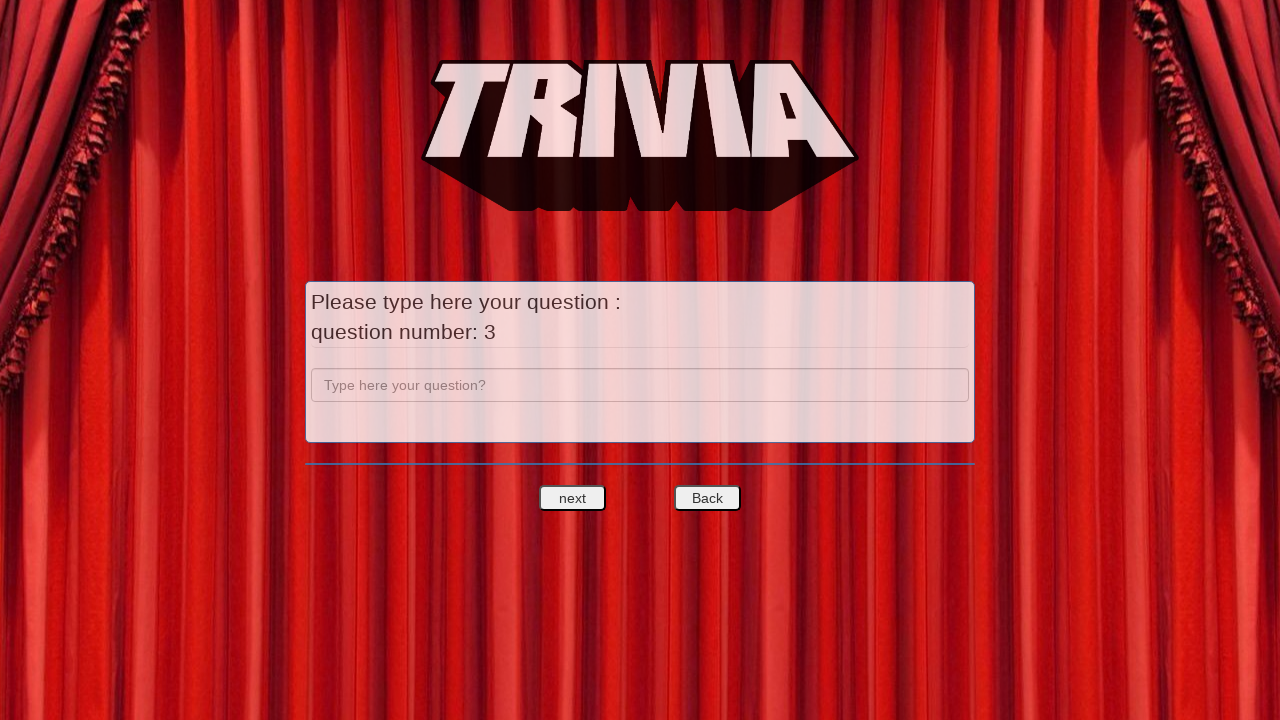

Filled question 3 field with 'c' on input[name='question']
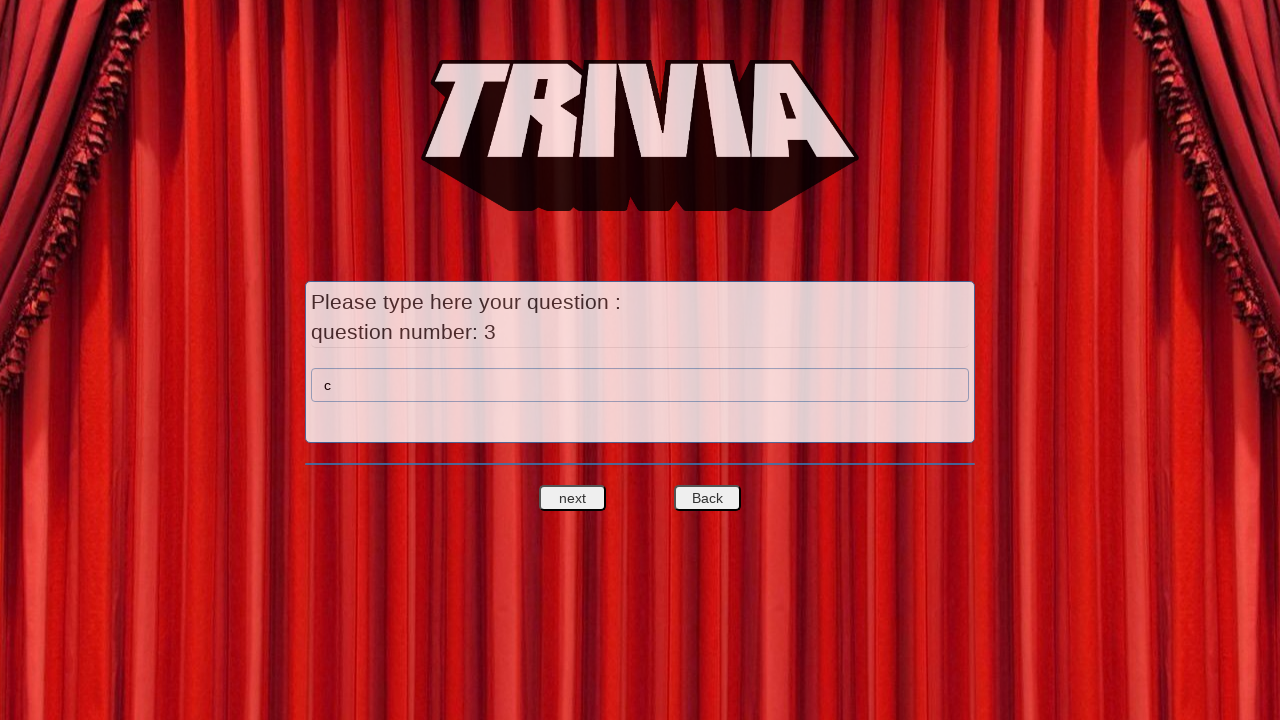

Clicked next to proceed to question 3 answers at (573, 498) on #nextquest
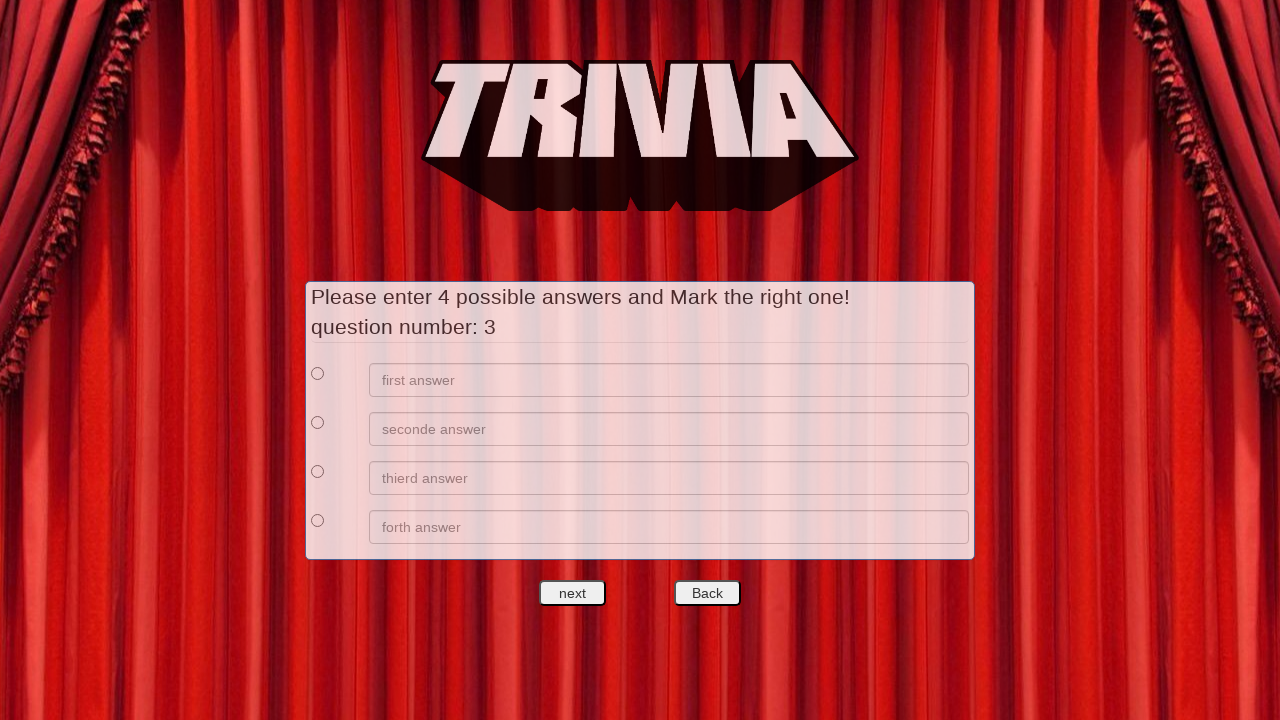

Filled answer 1 with 'i' on xpath=//*[@id='answers']/div[1]/div[2]/input
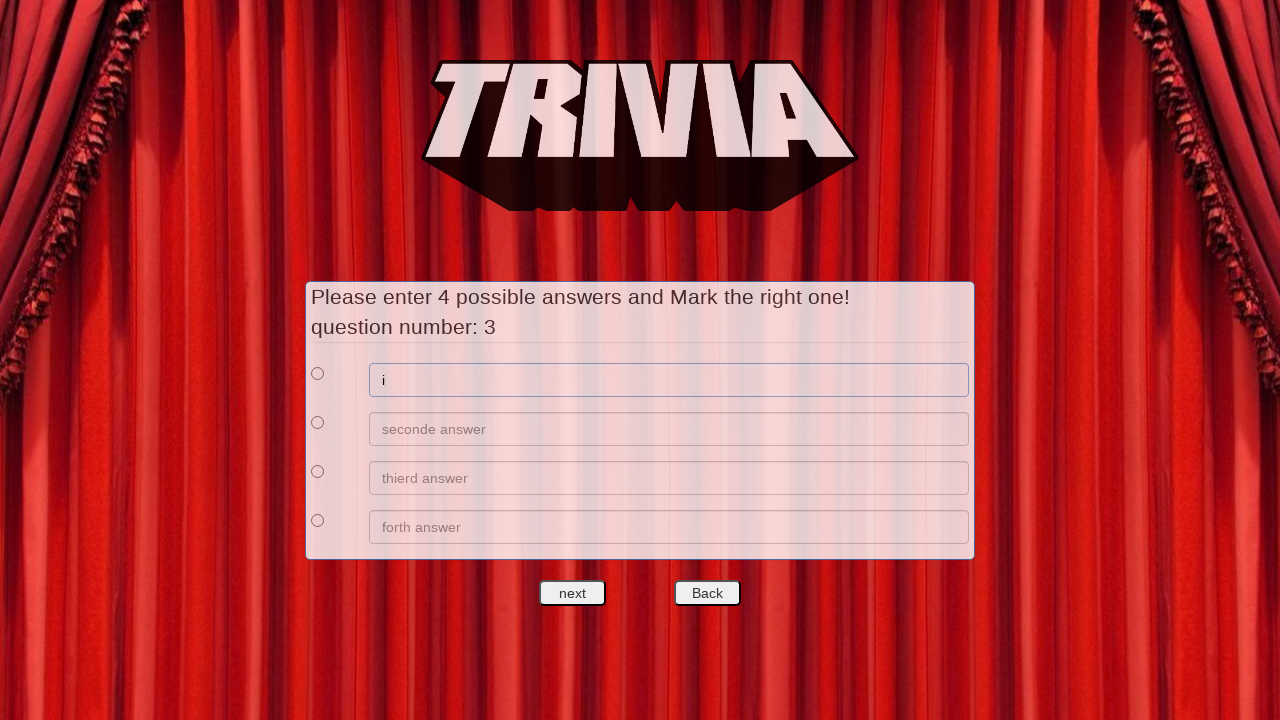

Filled answer 2 with 'j' on xpath=//*[@id='answers']/div[2]/div[2]/input
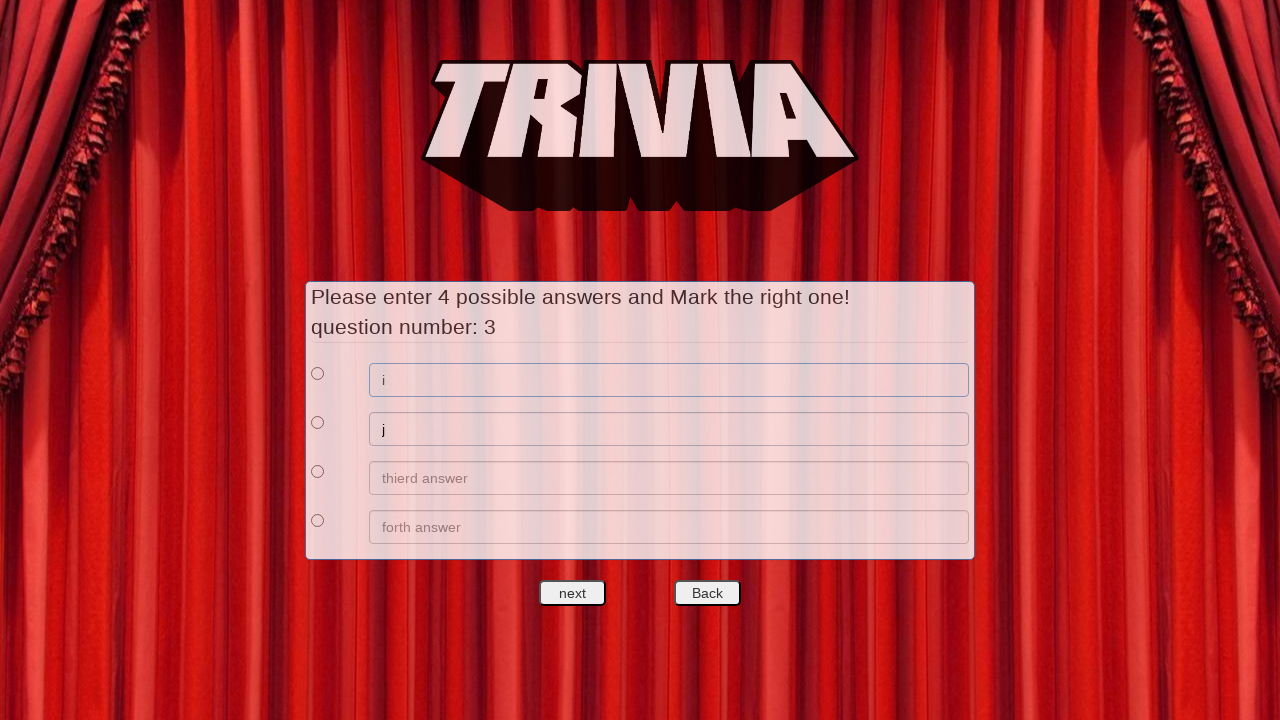

Filled answer 3 with 'k' on xpath=//*[@id='answers']/div[3]/div[2]/input
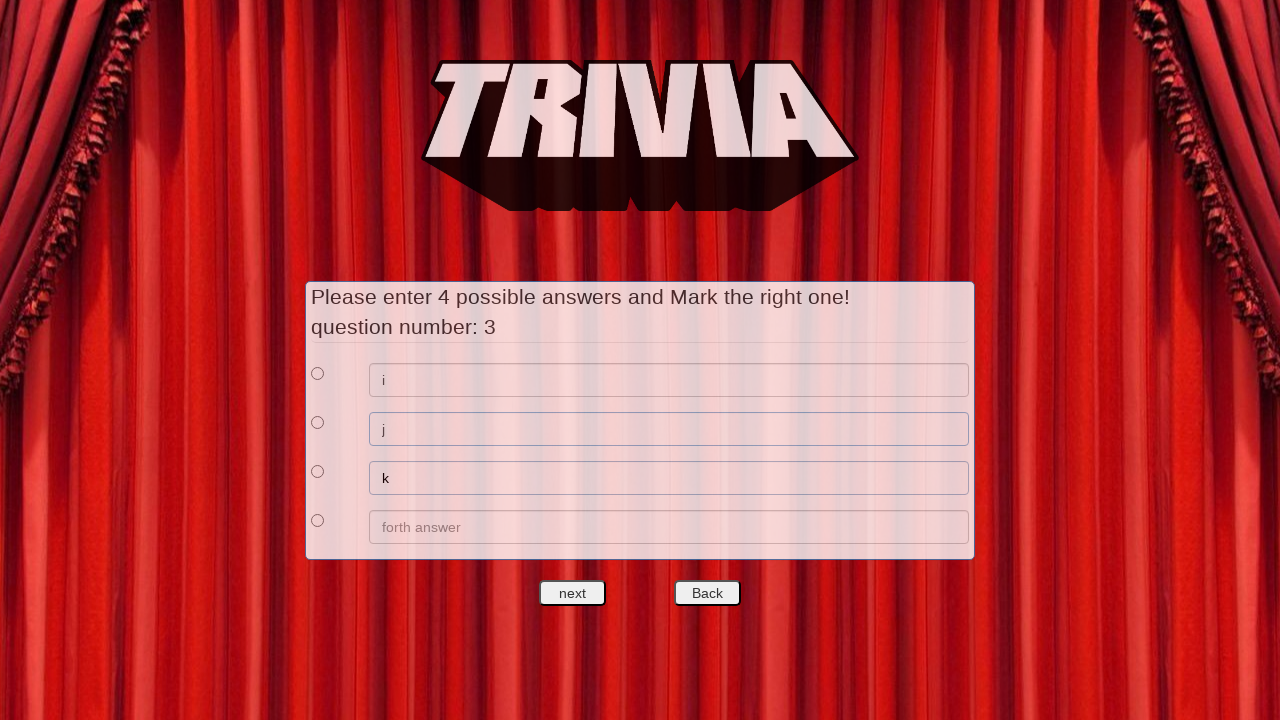

Filled answer 4 with 'l' on xpath=//*[@id='answers']/div[4]/div[2]/input
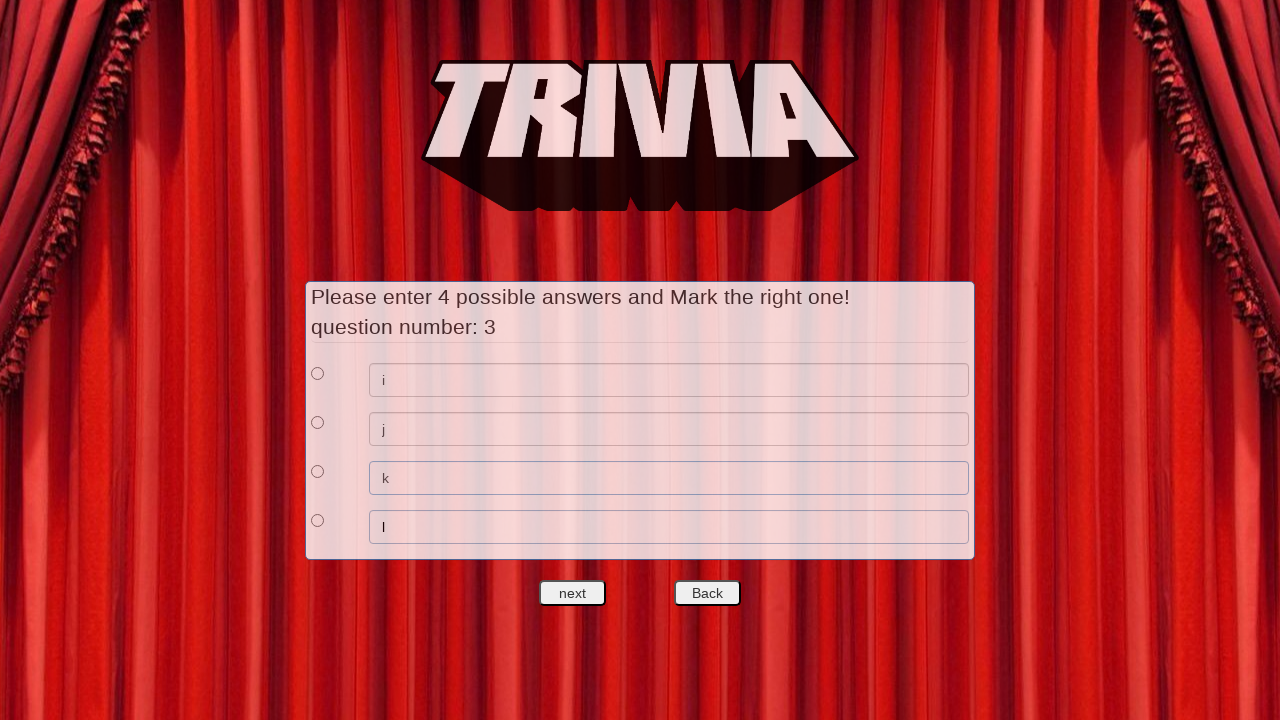

Selected answer 1 as correct for question 3 at (318, 373) on xpath=//*[@id='answers']/div[1]/div[1]/input
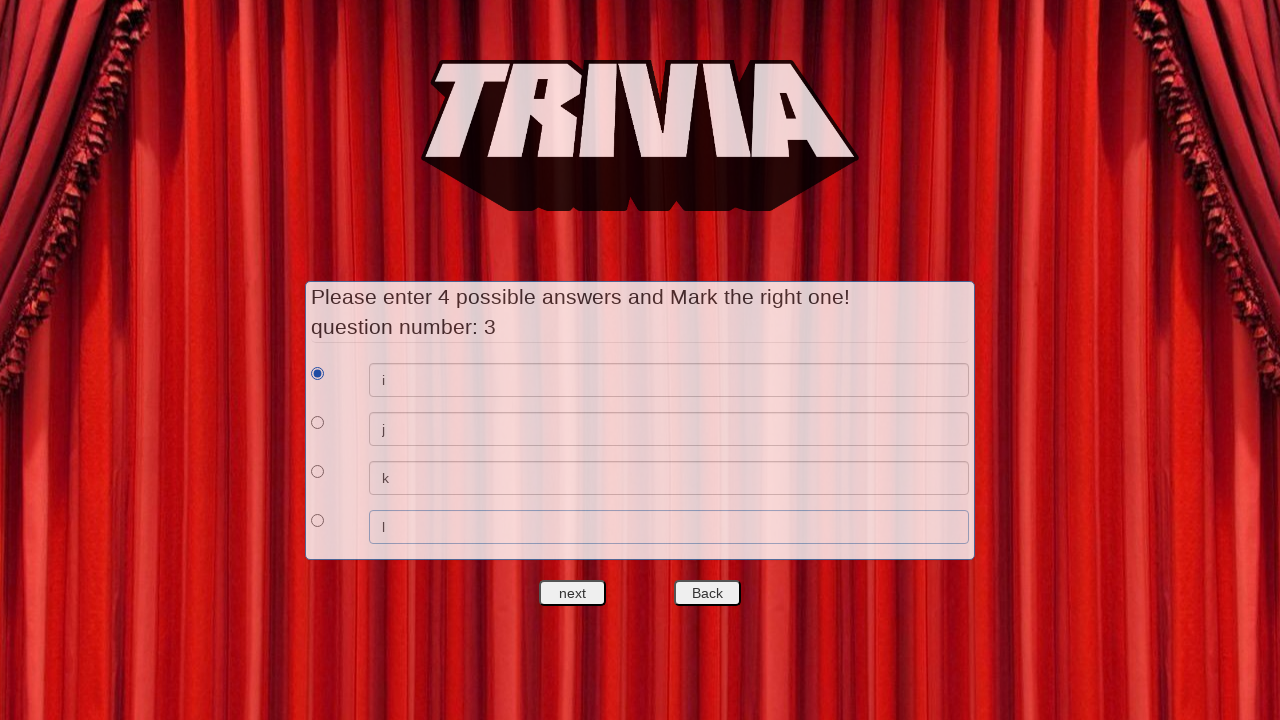

Clicked next to complete question setup at (573, 593) on #nextquest
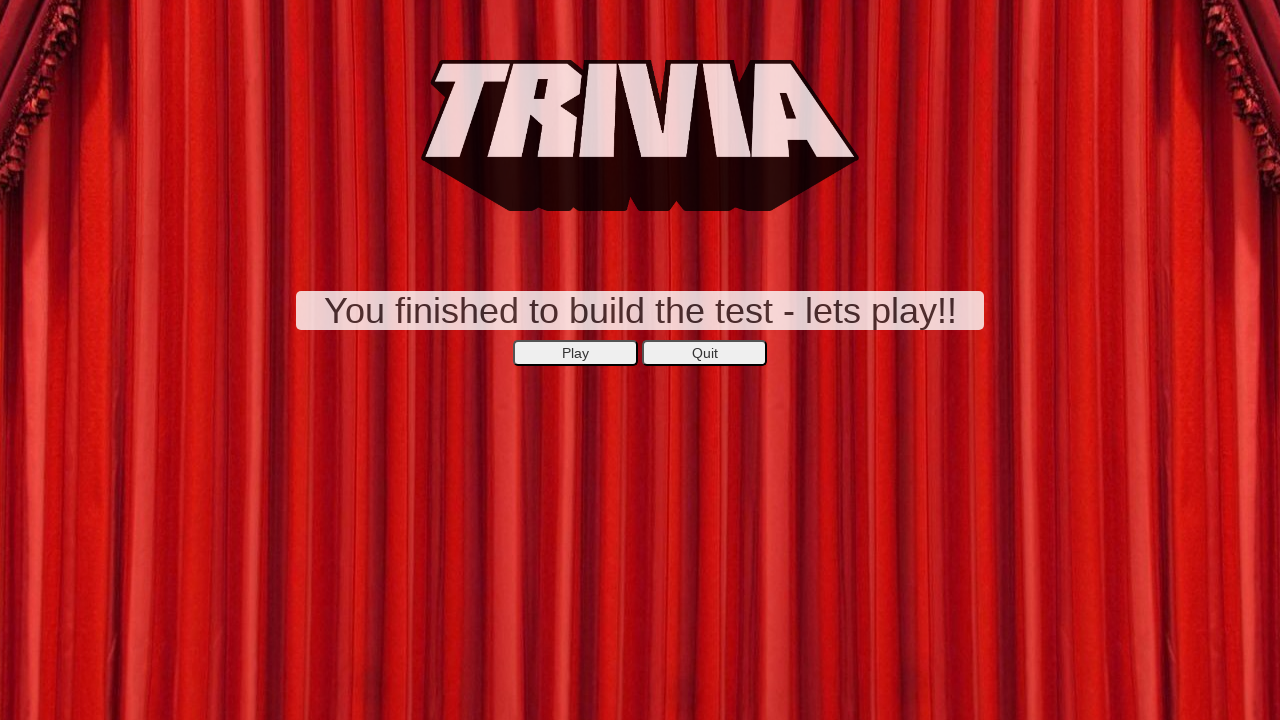

Clicked button to start the game at (576, 353) on xpath=//*[@id='secondepage']/center/button[1]
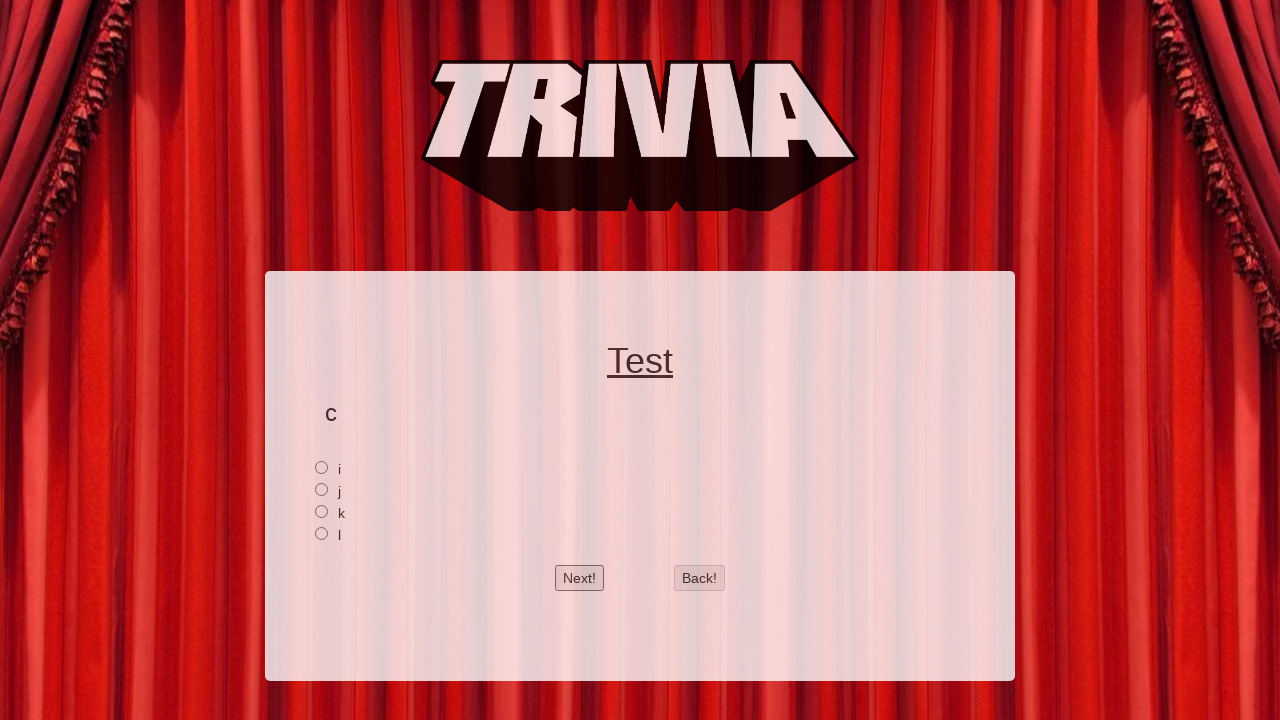

Selected answer for first game question at (322, 467) on xpath=//*[@id='2']/input[1]
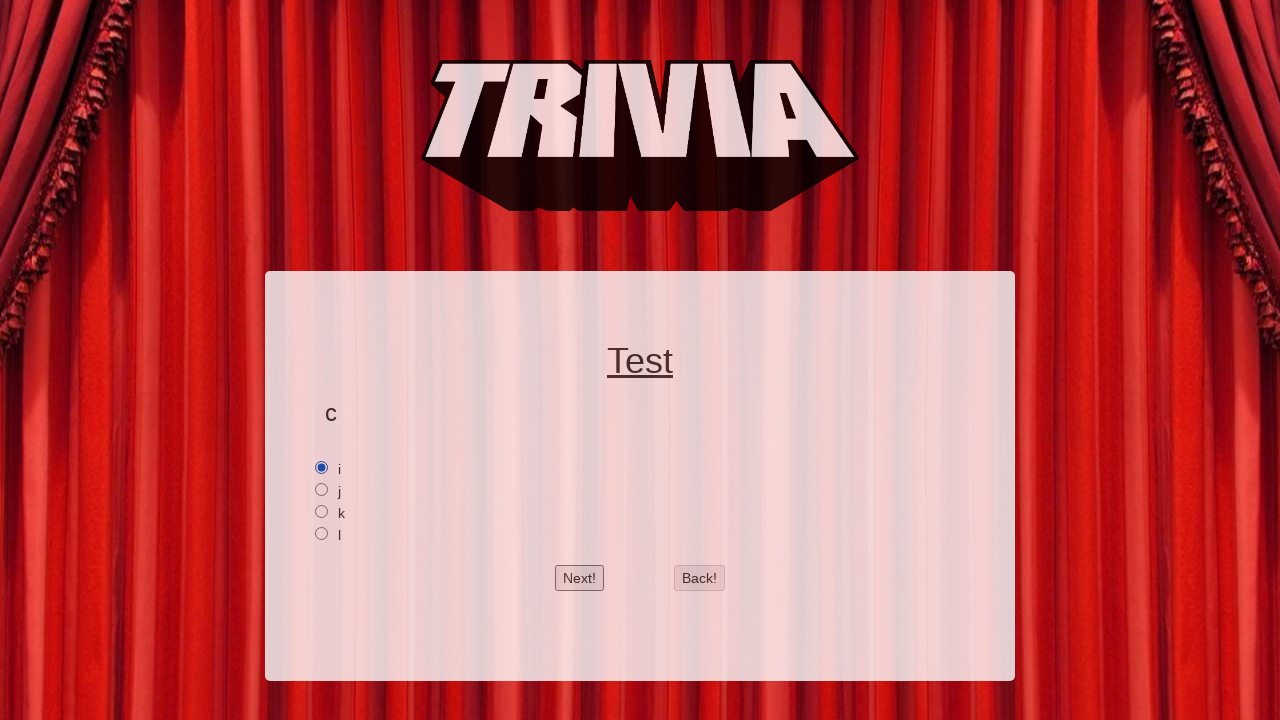

Clicked next to proceed to second game question at (580, 578) on #btnnext
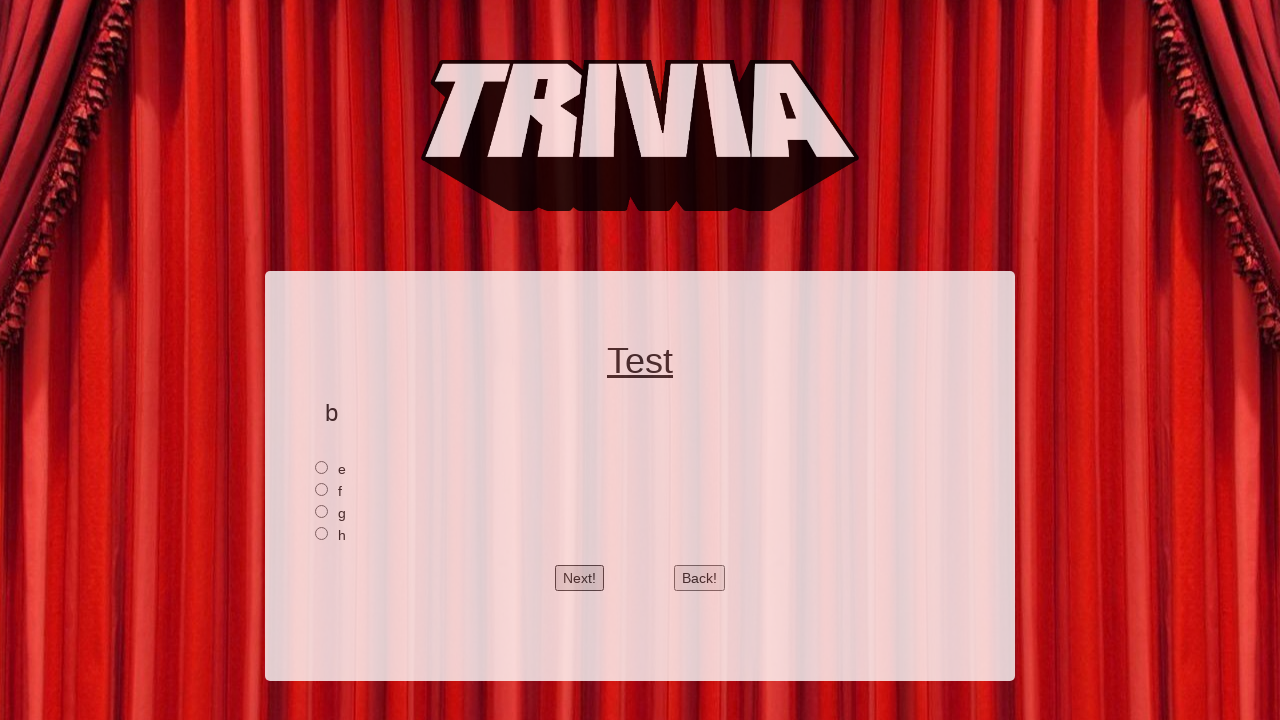

Selected answer for second game question at (322, 467) on xpath=//*[@id='1']/input[1]
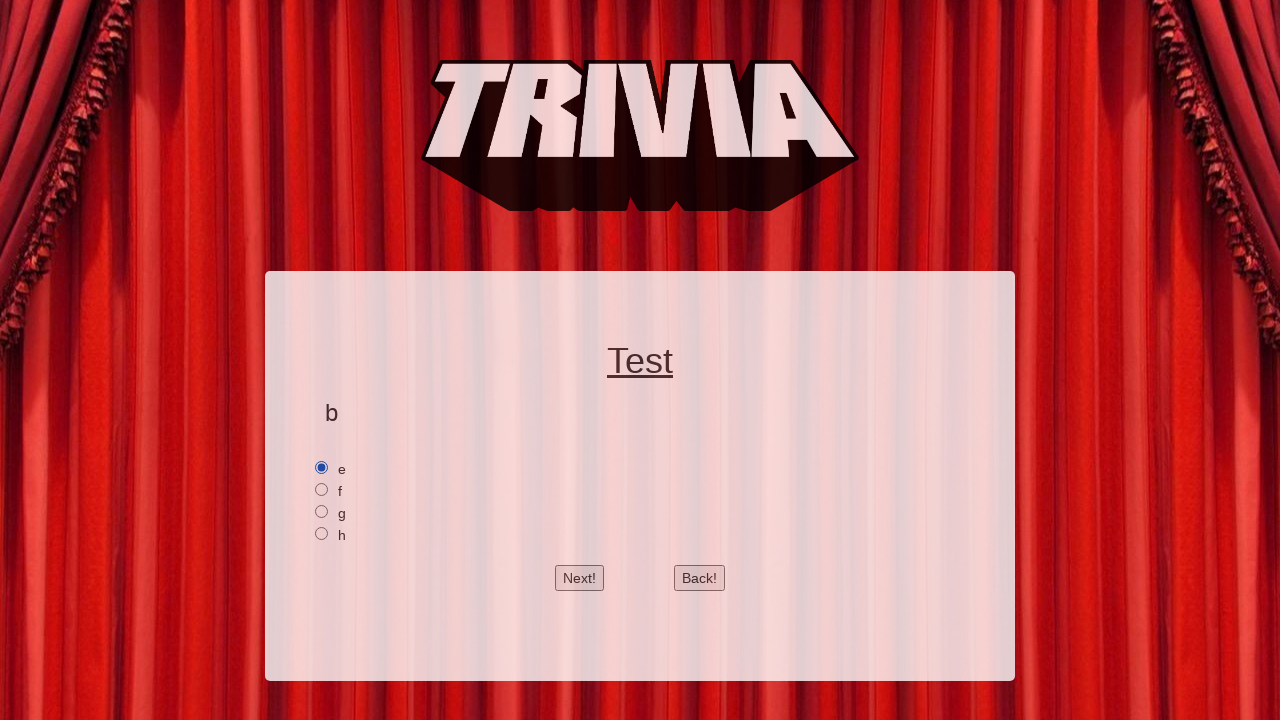

Clicked next to proceed to third game question at (580, 578) on #btnnext
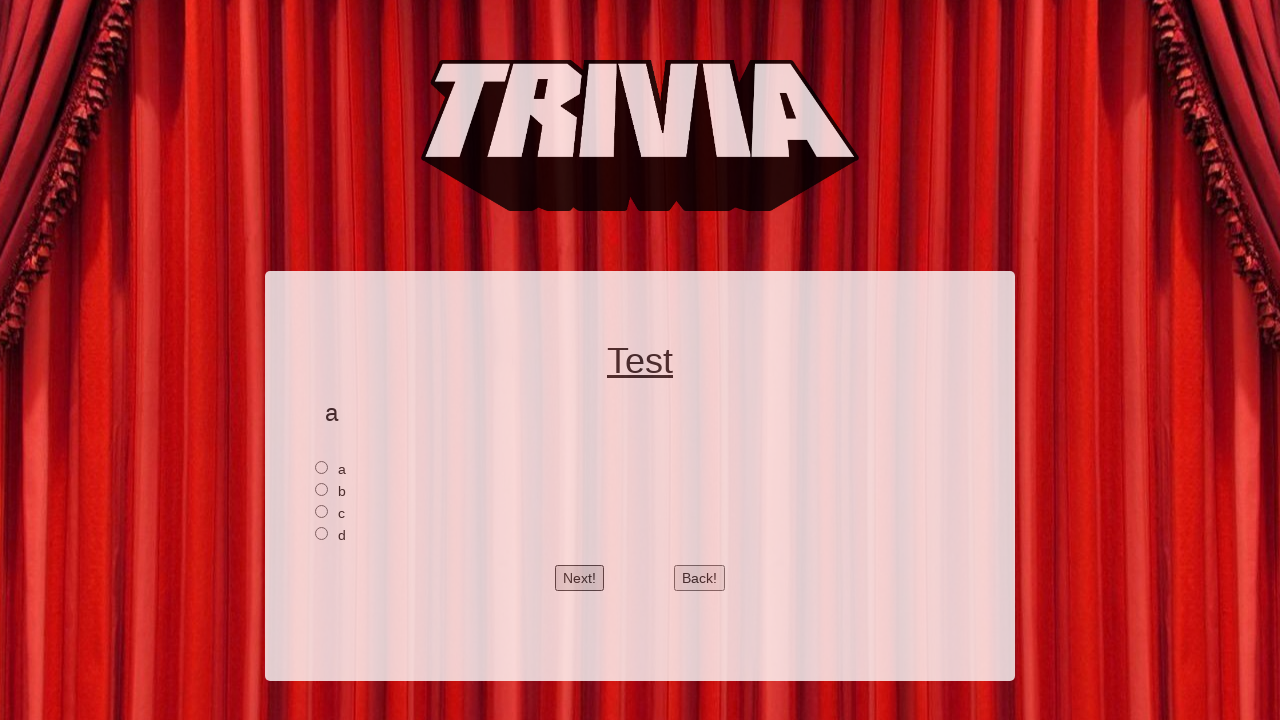

Selected answer for third game question at (322, 467) on xpath=//*[@id='0']/input[1]
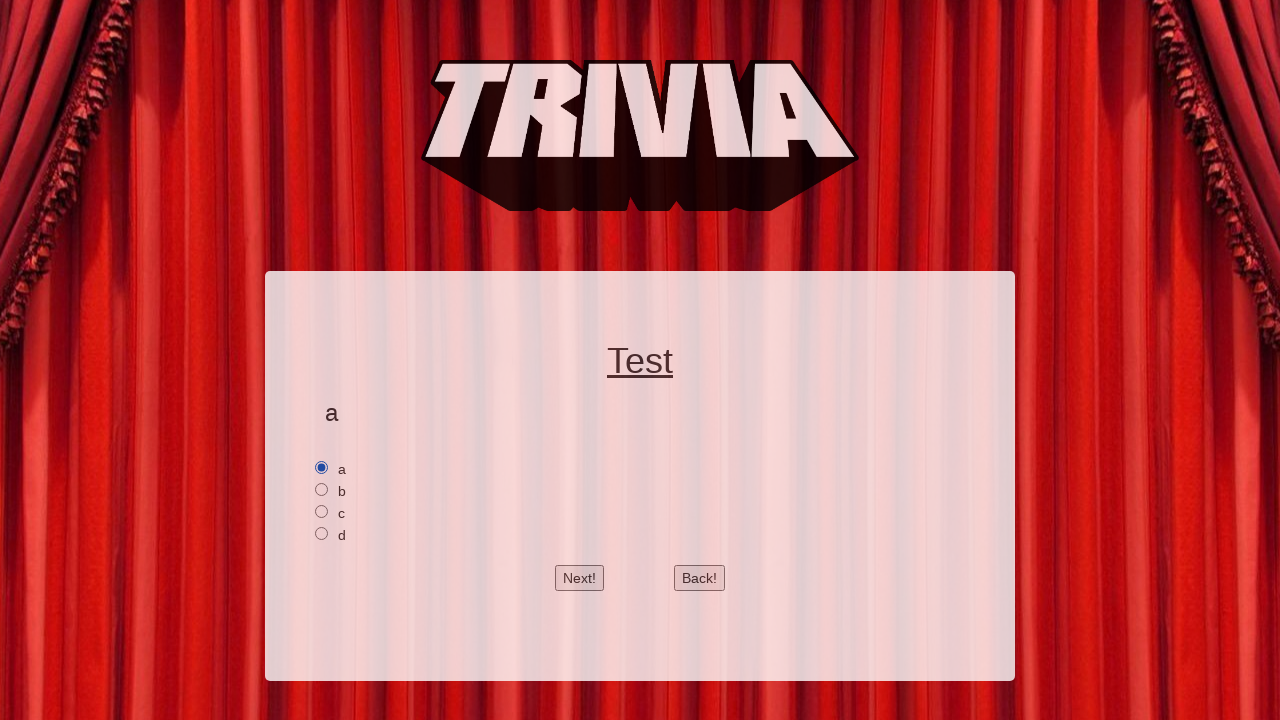

Clicked next after answering all game questions at (580, 578) on #btnnext
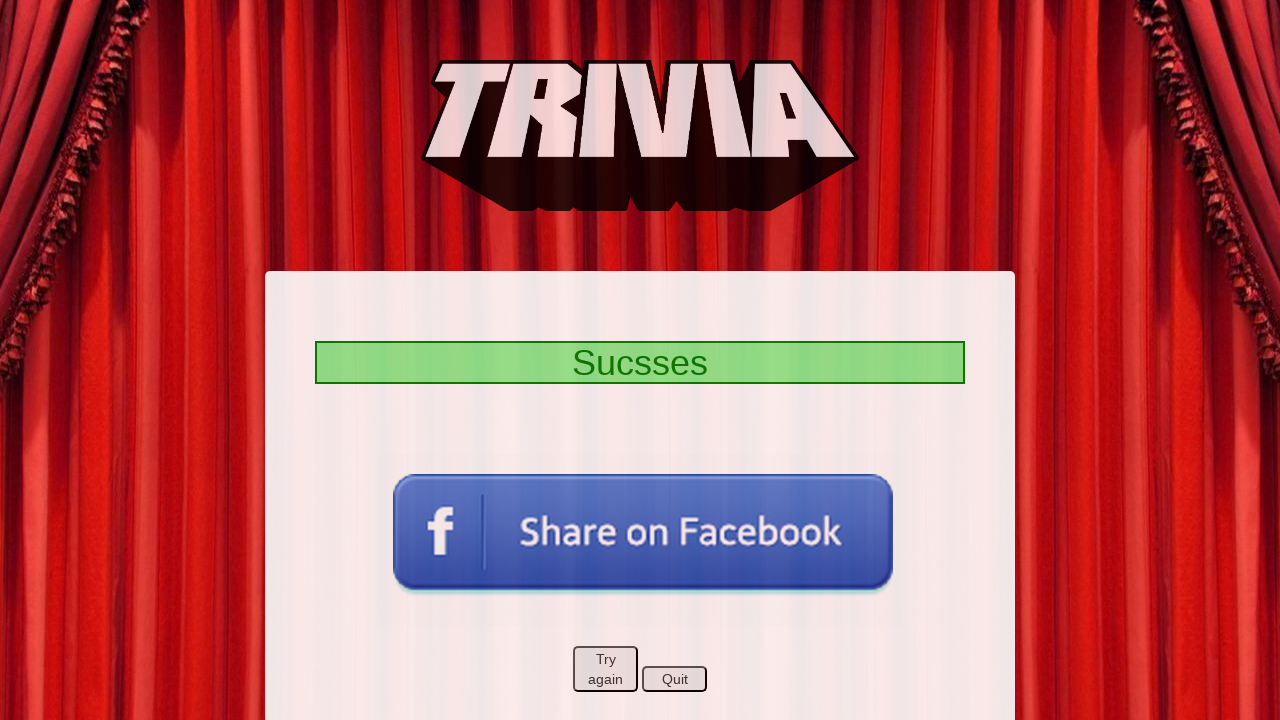

Clicked Try again button to restart the game at (606, 669) on xpath=//*[@id='markpage']/center/button[1]
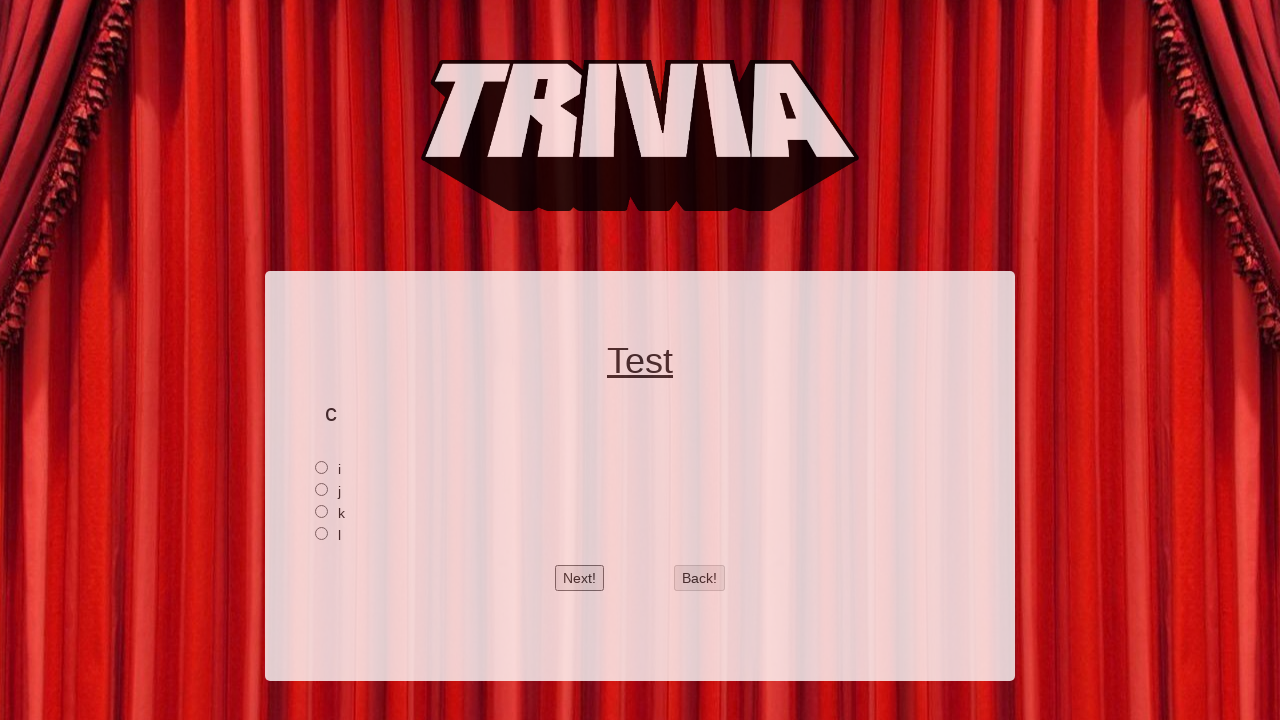

Verified that next button is visible after restarting game
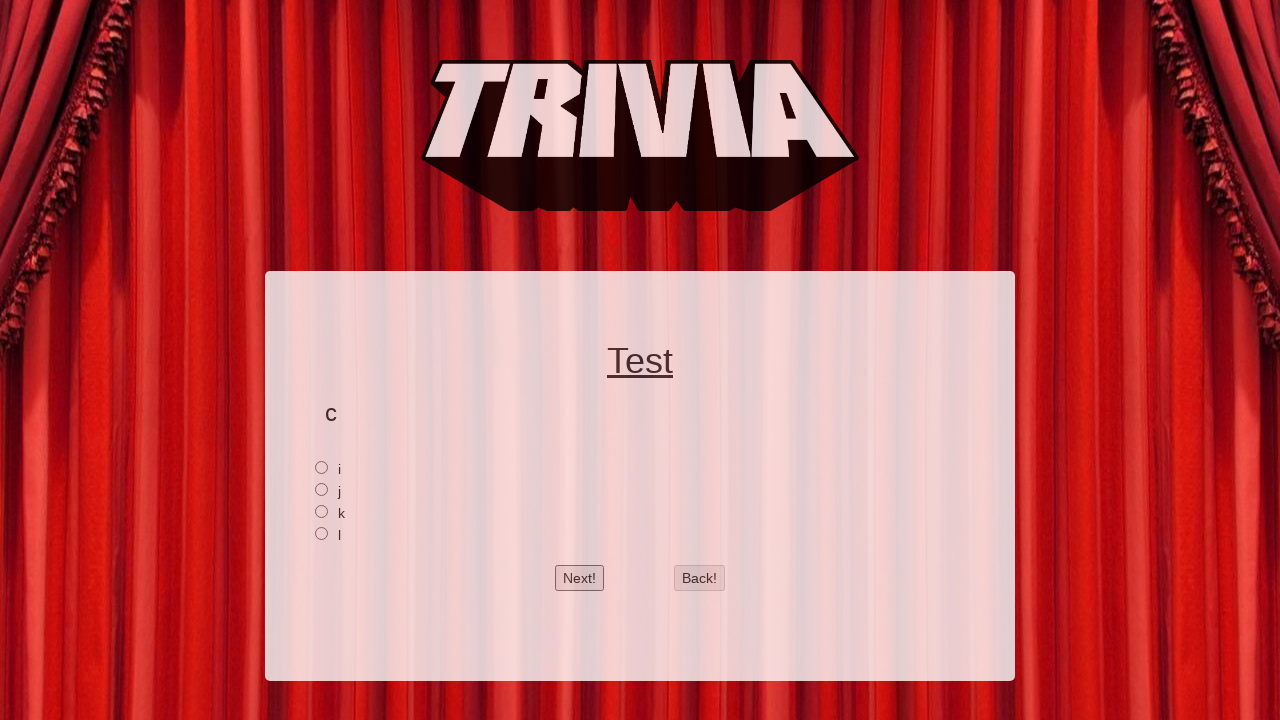

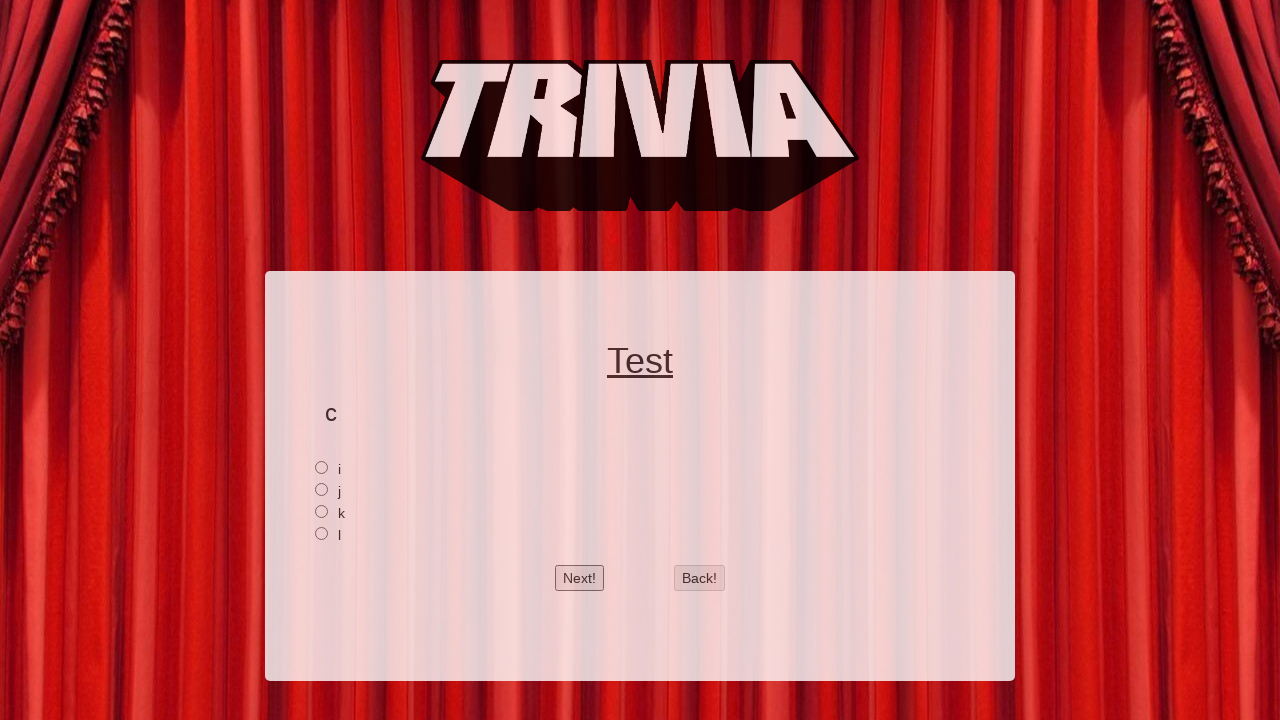